Tests radio button functionality on an HTML forms tutorial page by clicking on different radio button options (Milk and Beer) and verifying selection state.

Starting URL: http://www.echoecho.com/htmlforms10.htm

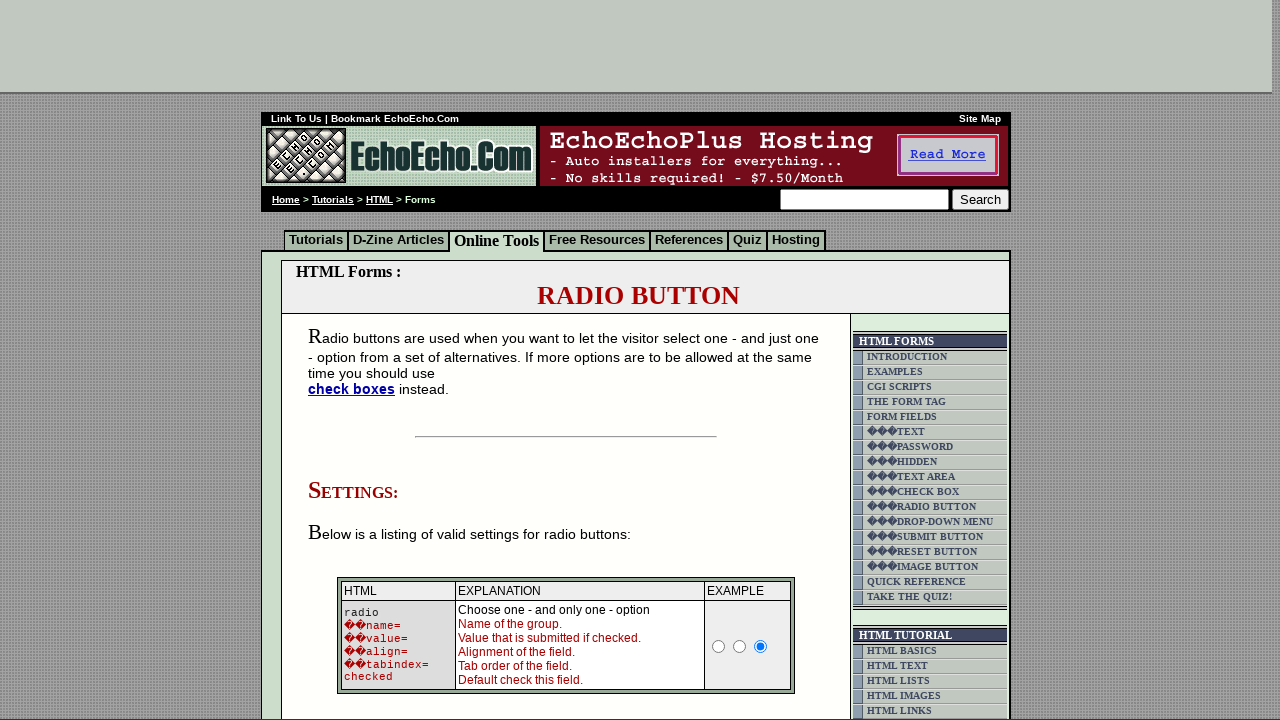

Waited for radio button form elements to load
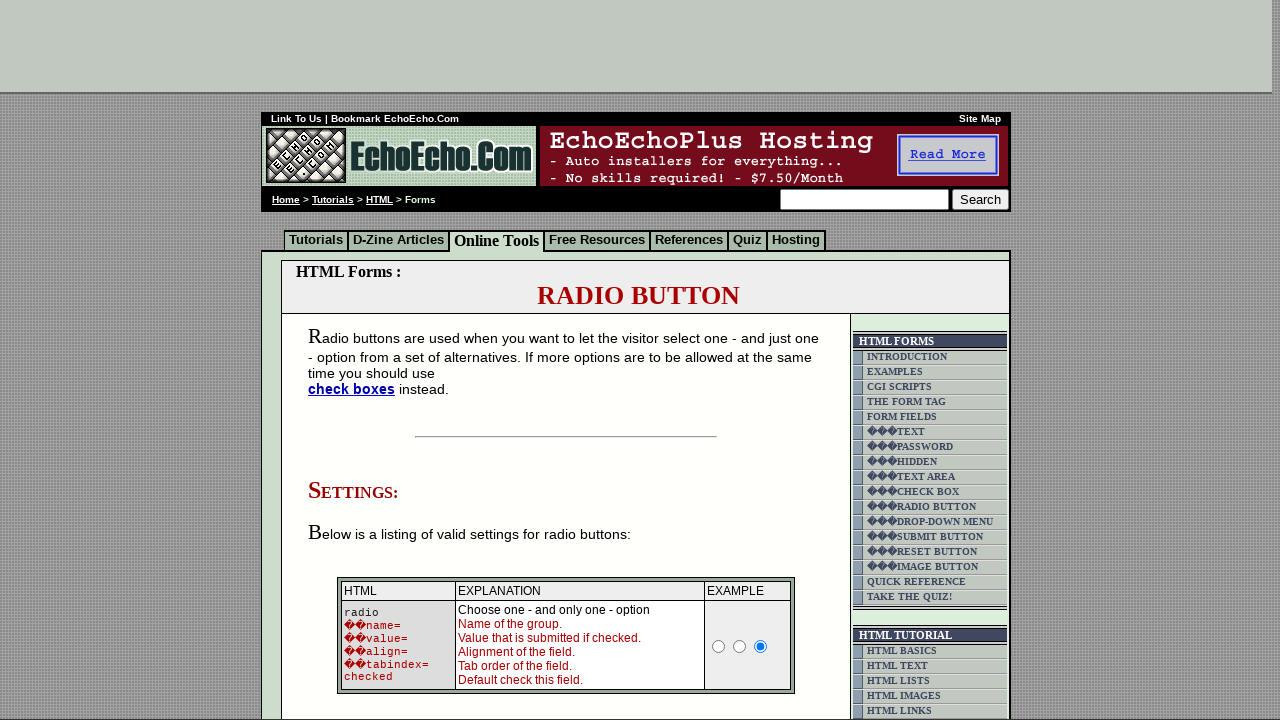

Clicked on the Milk radio button at (356, 360) on xpath=//td[@class='table5']/input[1]
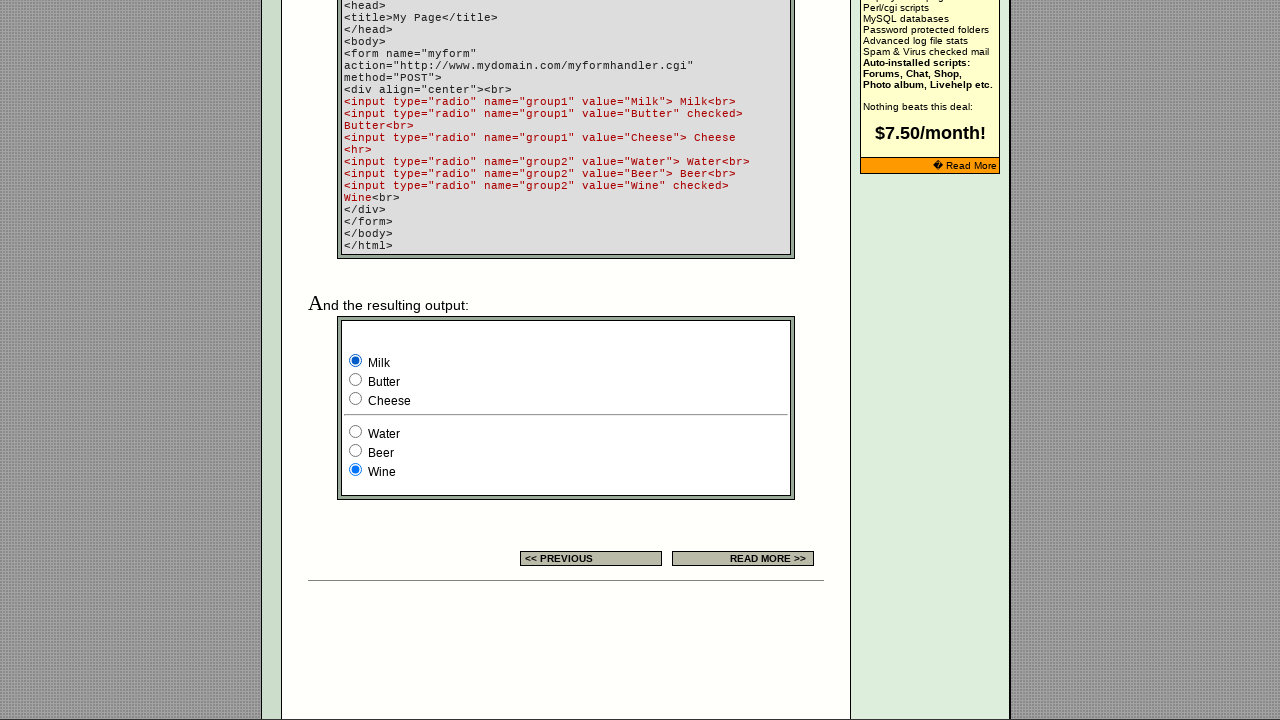

Clicked on the Beer radio button at (356, 450) on input[value='Beer']
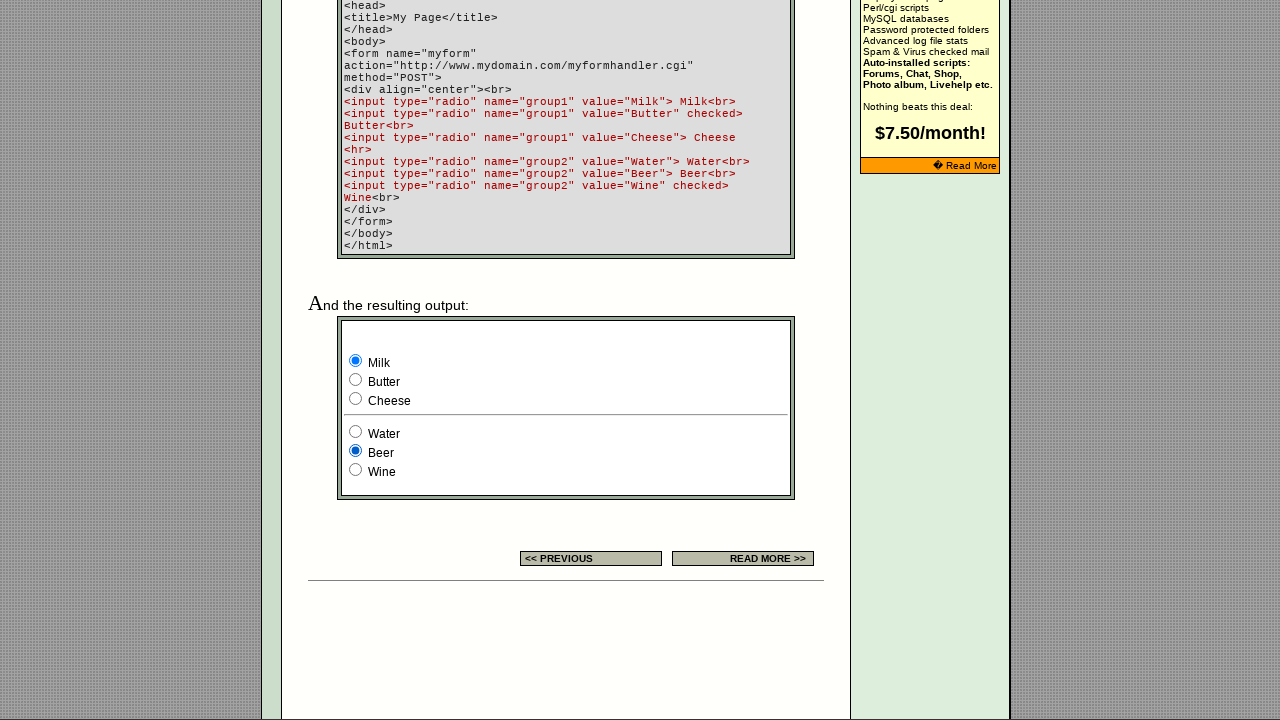

Verified that the Beer radio button is selected
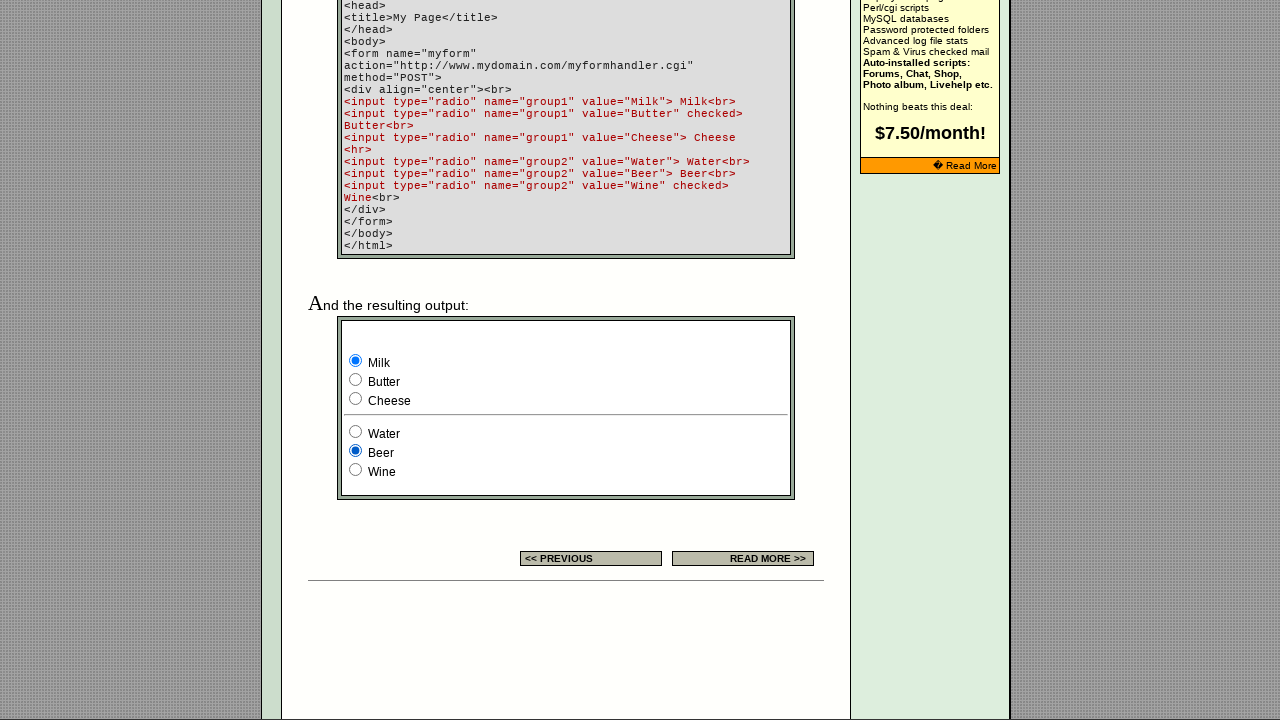

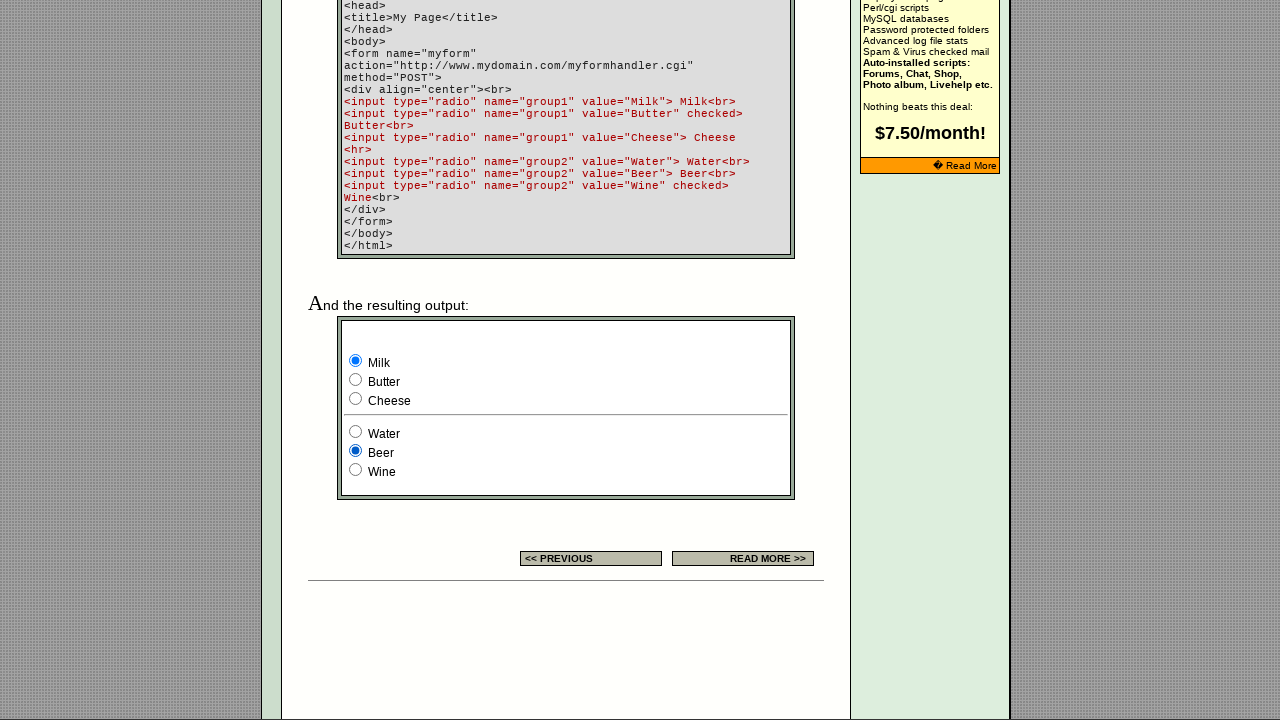